Tests JavaScript alert handling by filling a name field, clicking an alert button, and accepting the alert dialog that appears.

Starting URL: https://rahulshettyacademy.com/AutomationPractice/

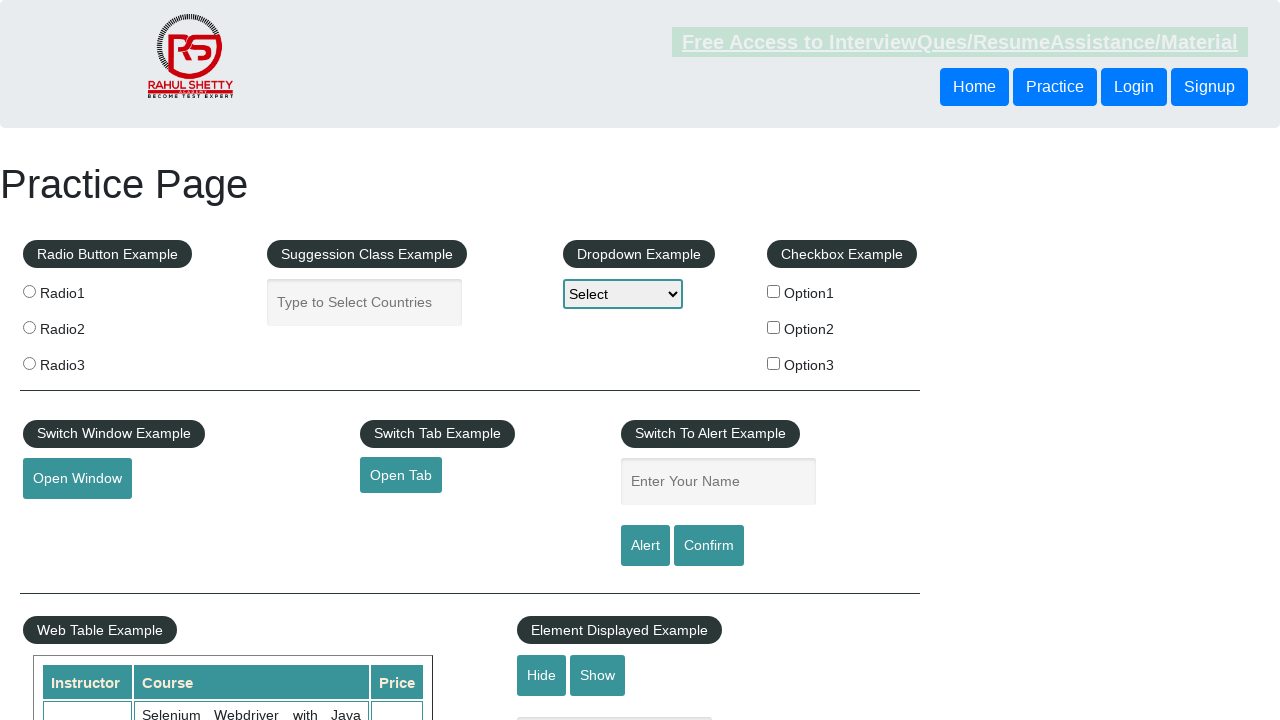

Filled name field with 'Tamirat' on #name
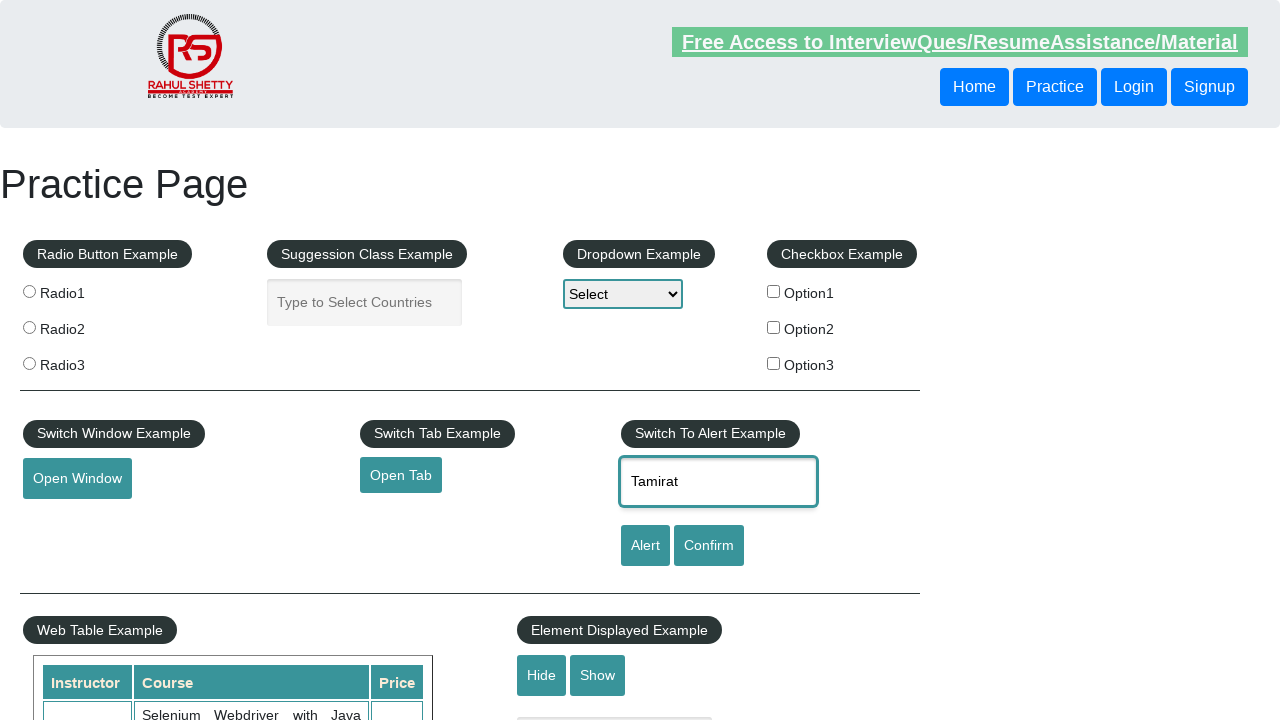

Set up dialog handler to accept alerts
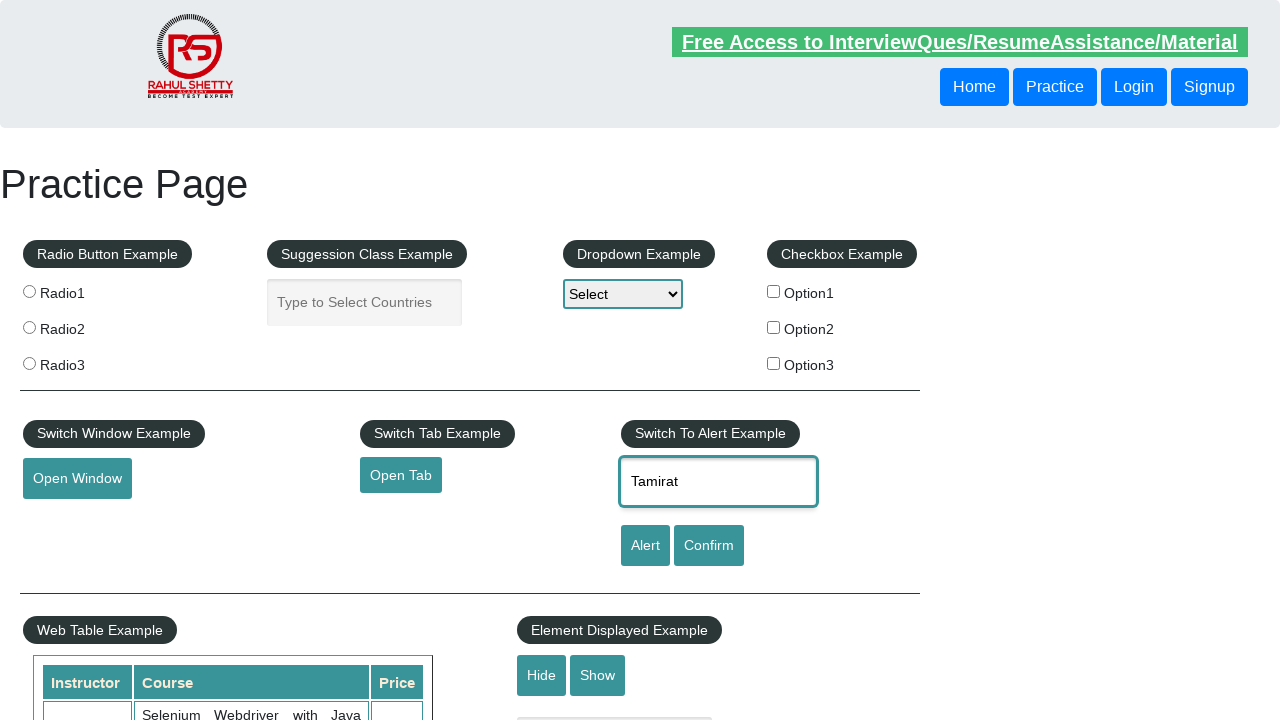

Clicked alert button to trigger JavaScript alert at (645, 546) on #alertbtn
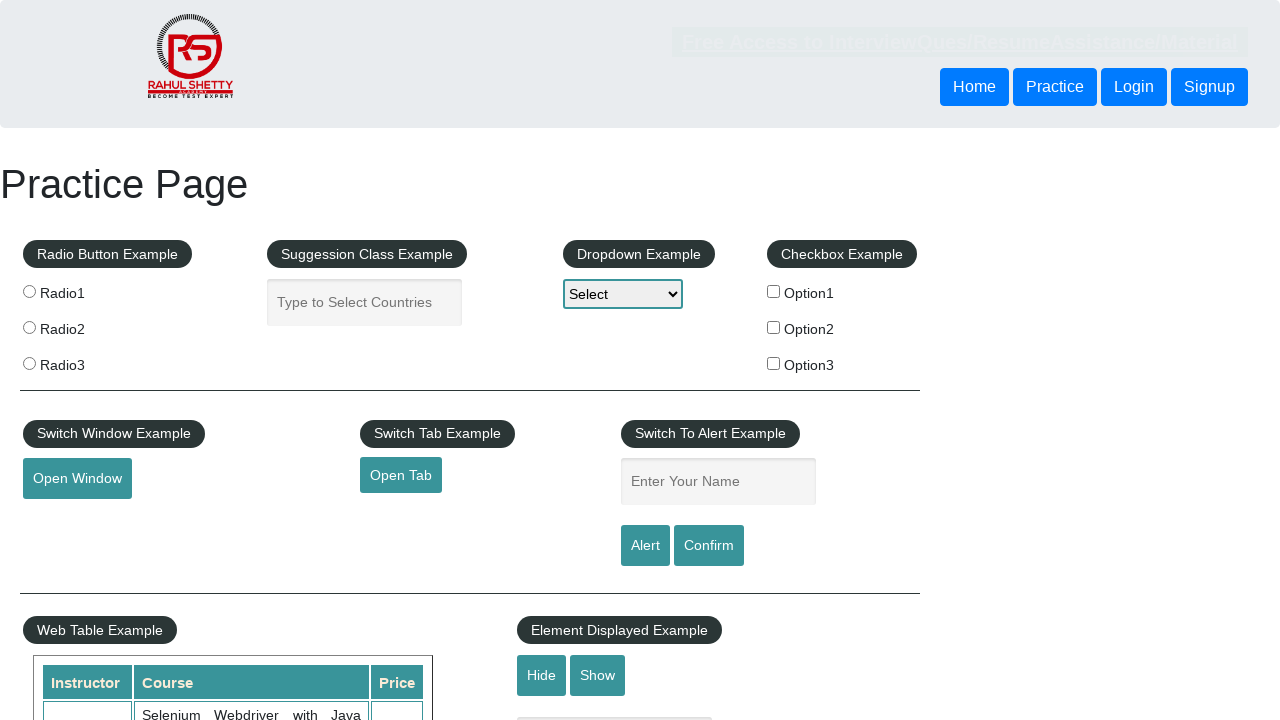

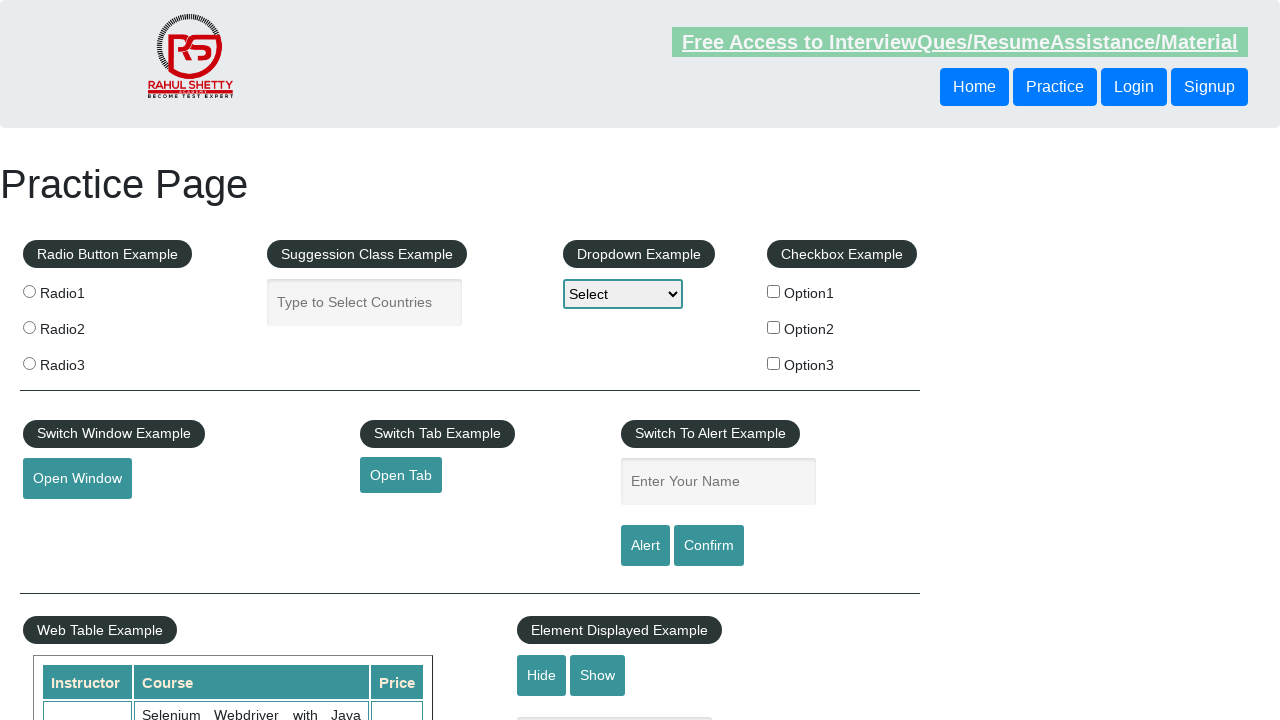